Tests the Kyna.vn website by navigating between multiple tabs/windows - clicking Facebook footer link, accessing course list page, filling search field, and verifying FAQ page elements.

Starting URL: https://kyna.vn/

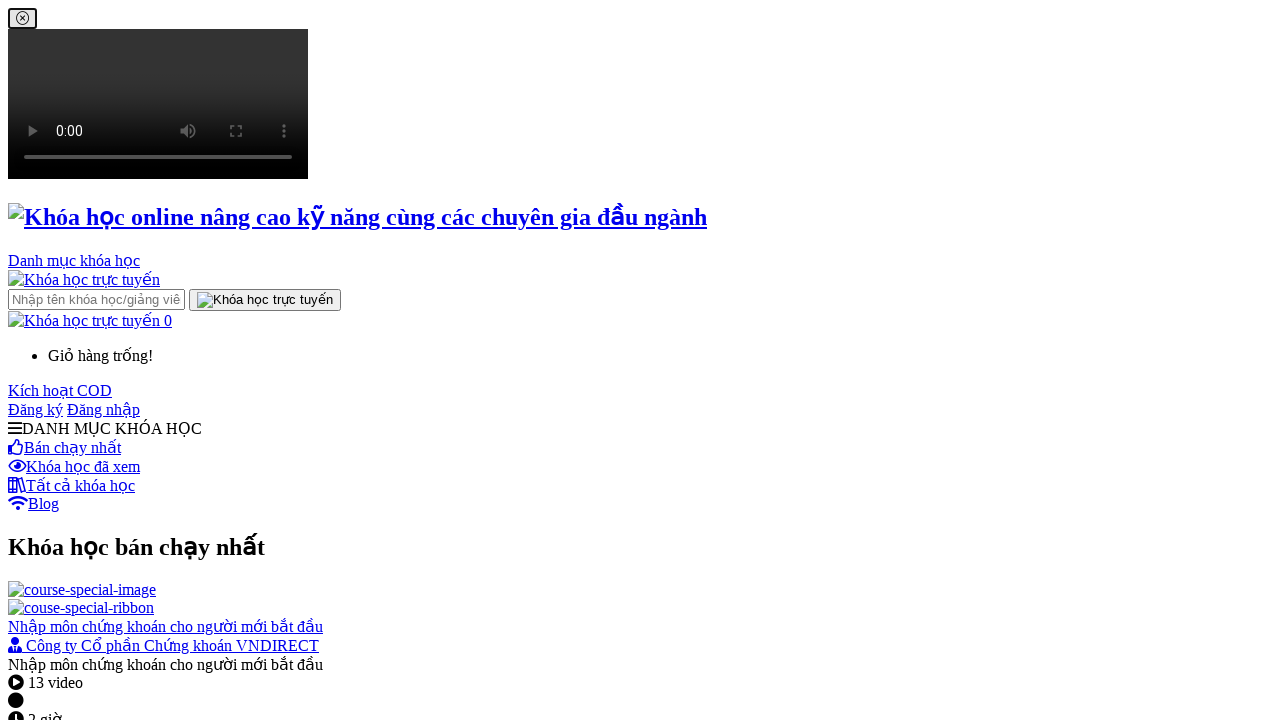

Clicked Facebook link in footer at (30, 361) on xpath=//div[@id='k-footer']//img[@alt='facebook']
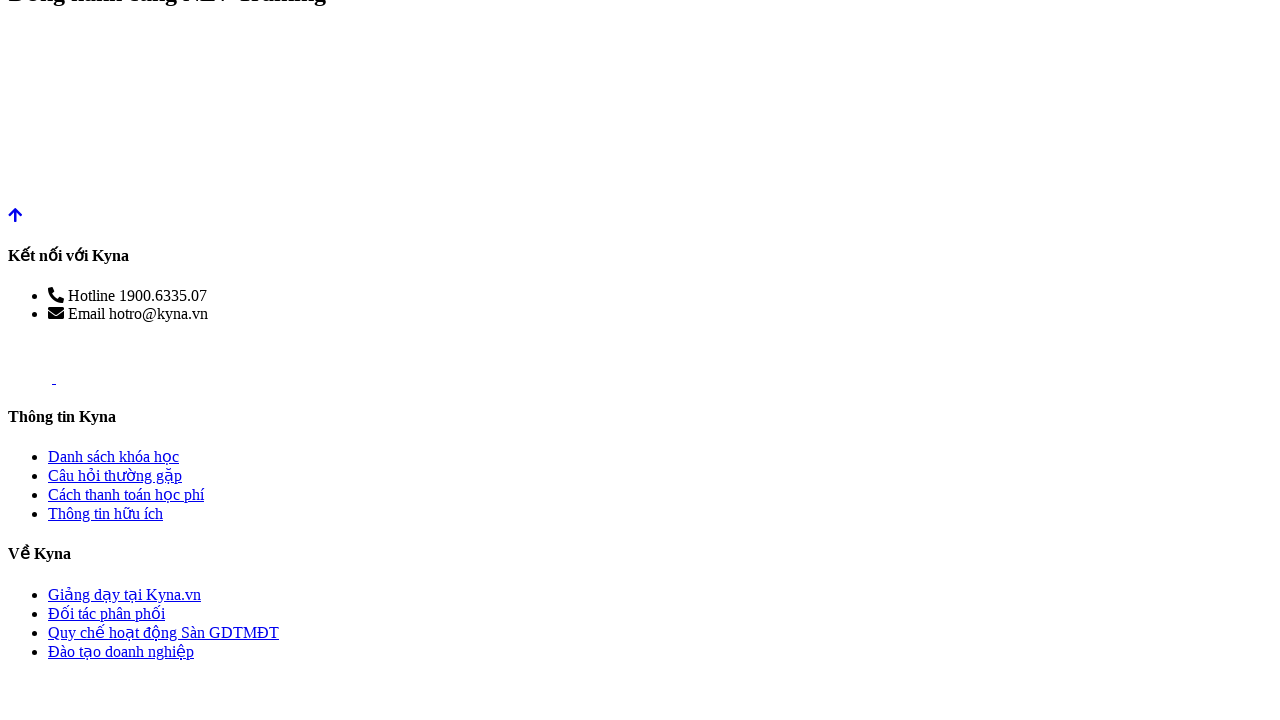

Waited for new tab to open
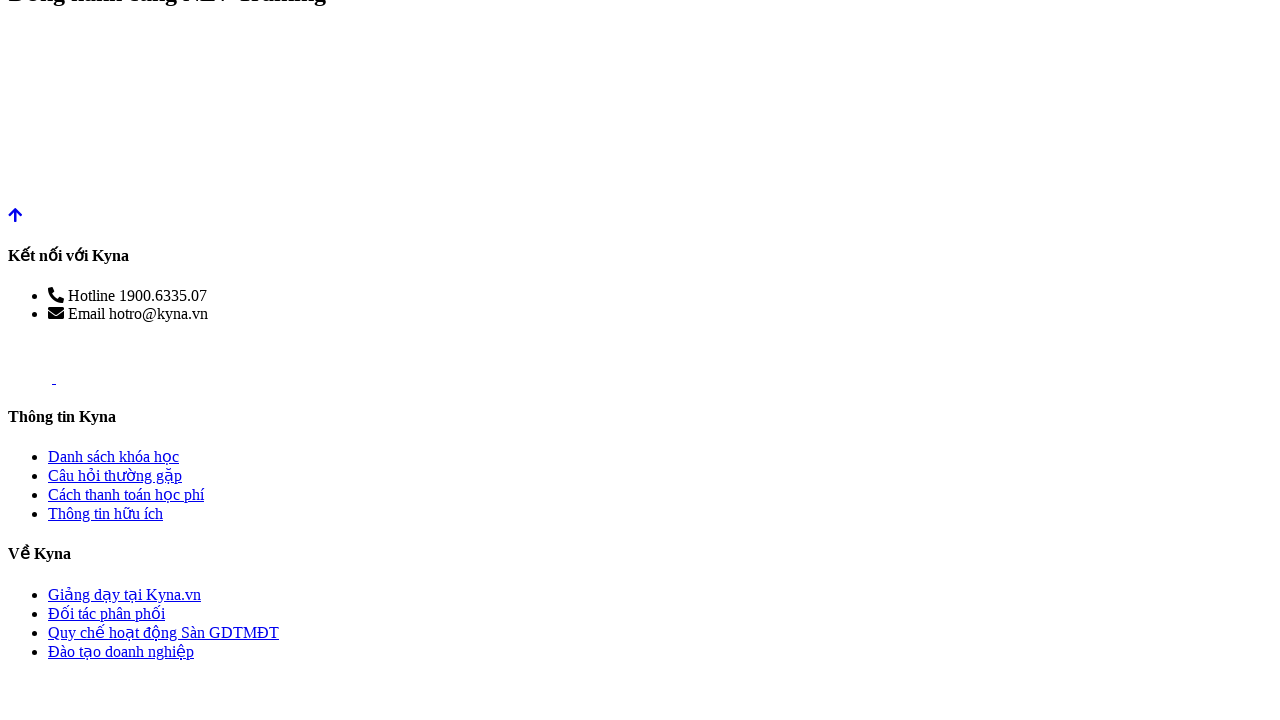

Switched back to parent page
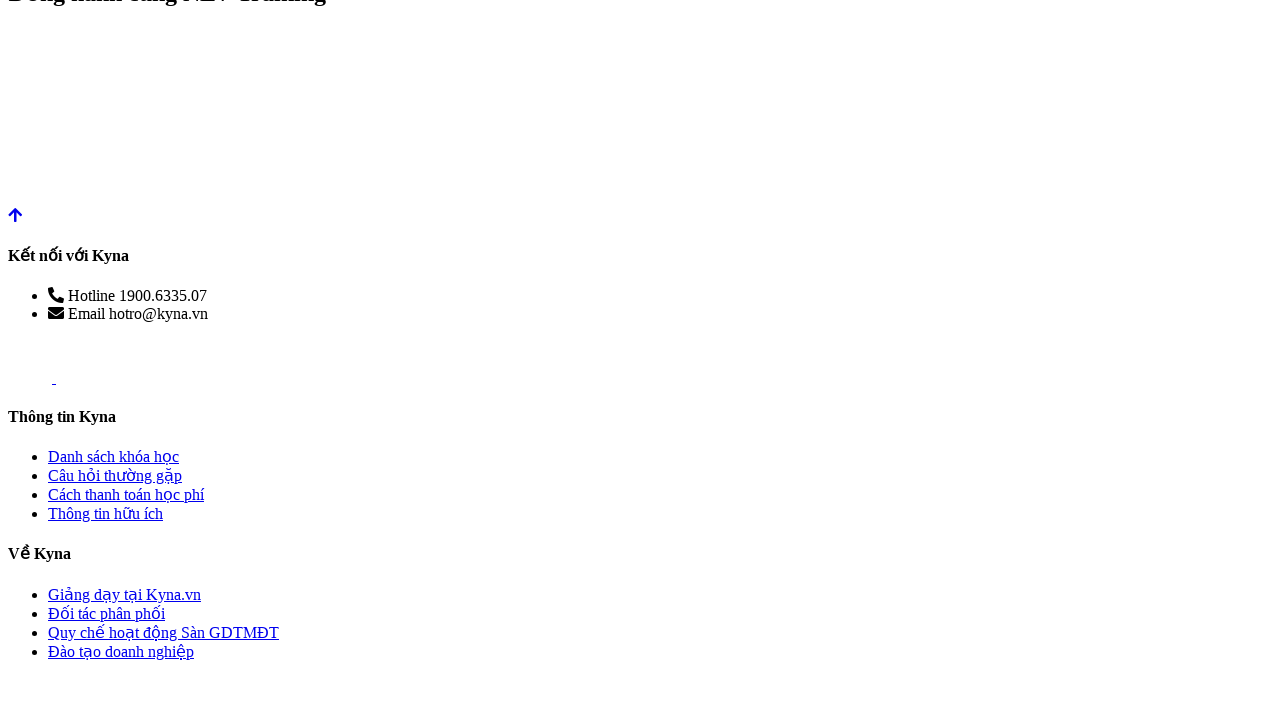

Waited before clicking course list link
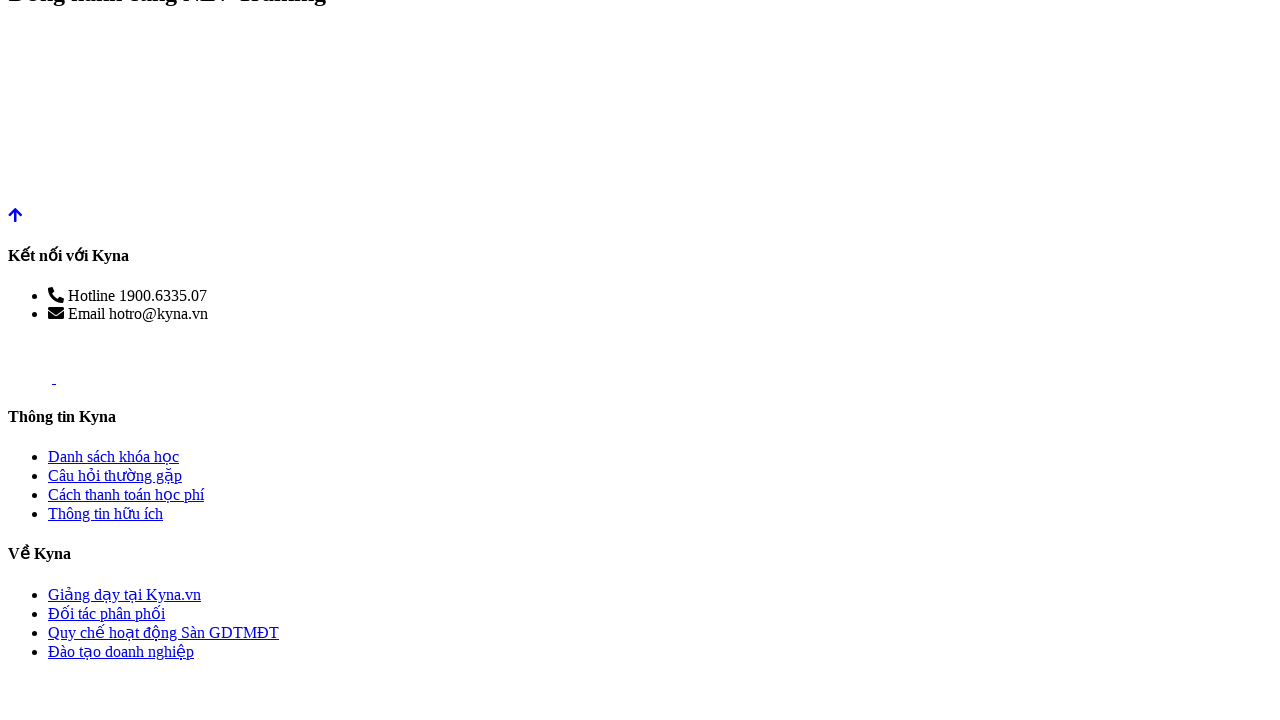

Clicked 'Danh sách khóa học' (course list) link in footer at (114, 457) on xpath=//div[@id='k-footer']//a[text()='Danh sách khóa học']
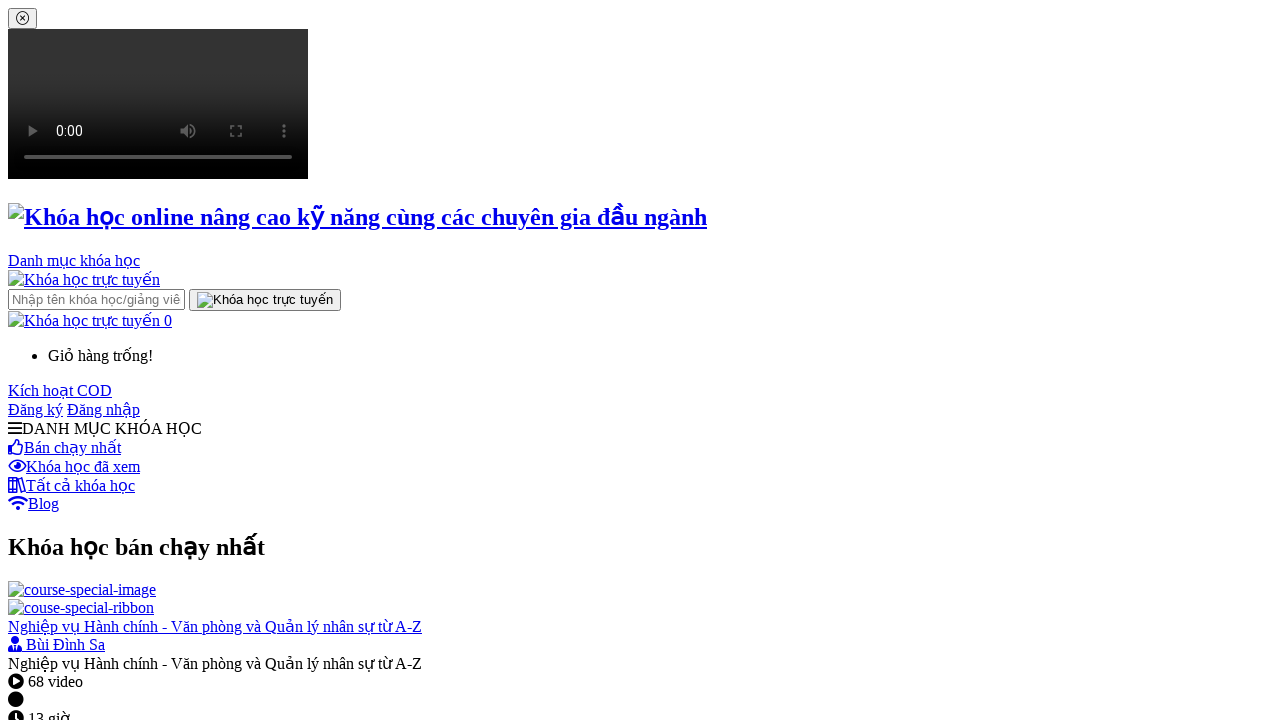

Waited for course list page to open
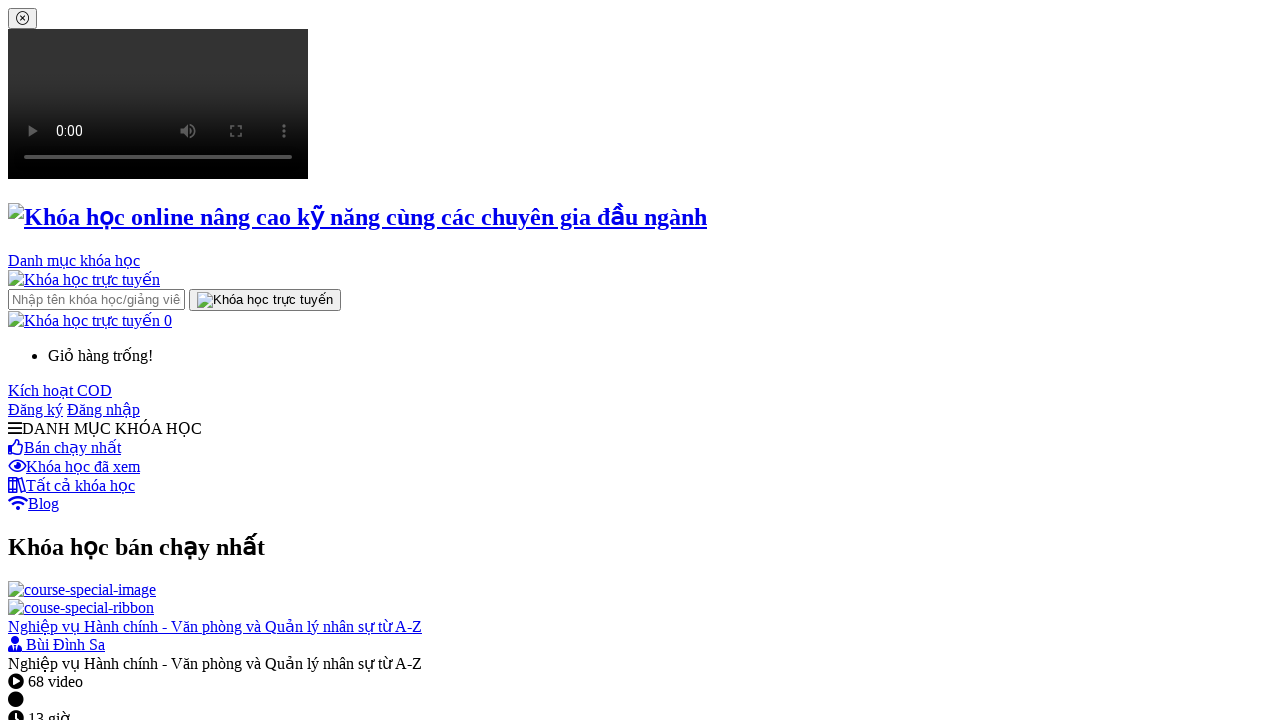

Waited after filling search field
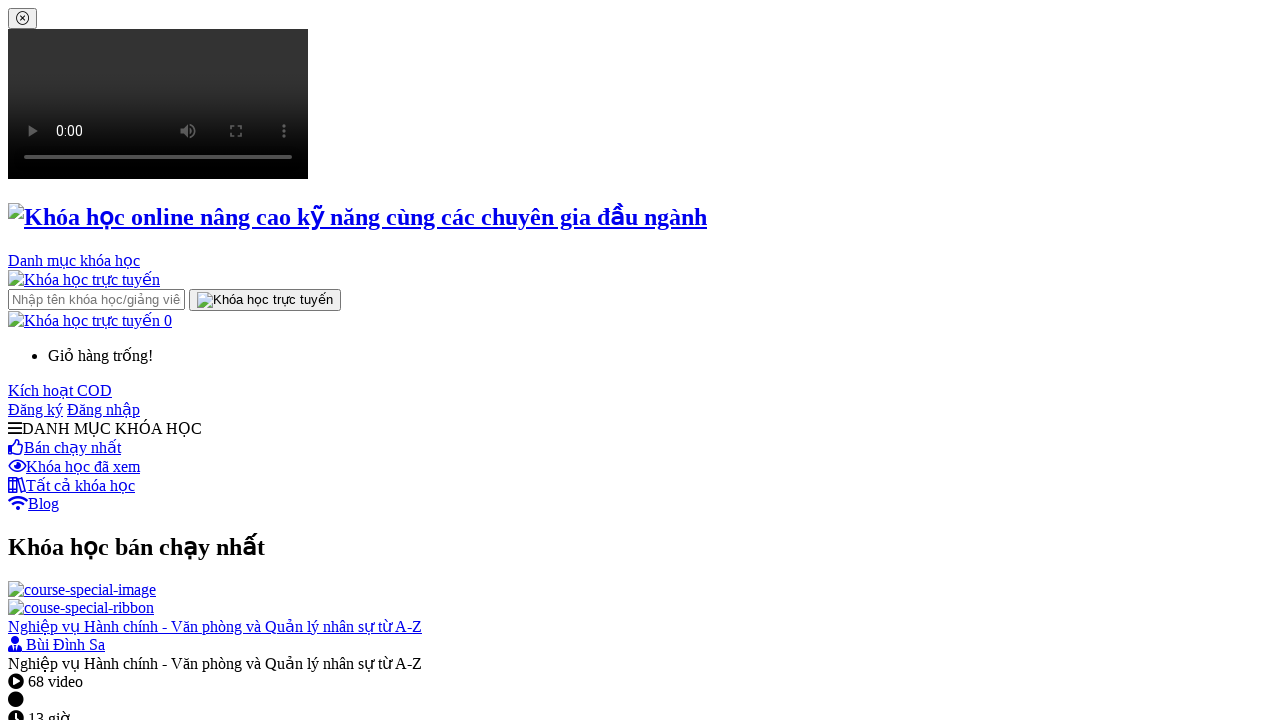

Switched back to parent page
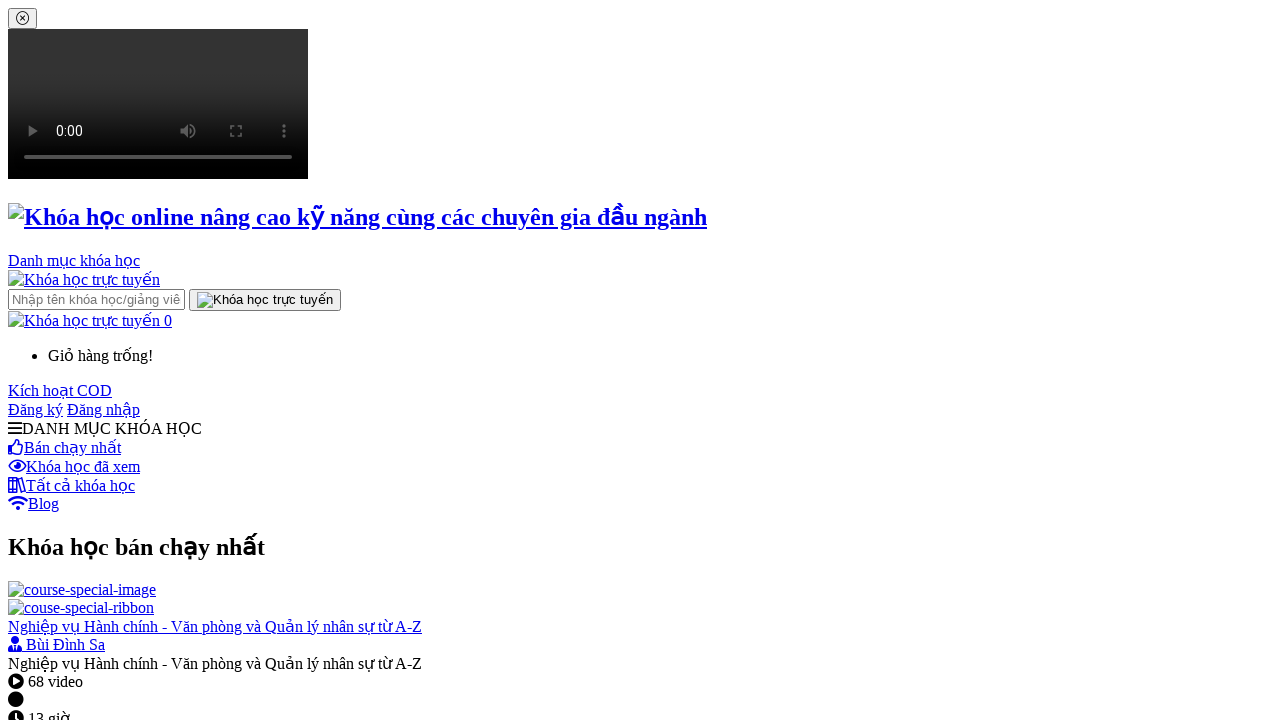

Waited before clicking FAQ link
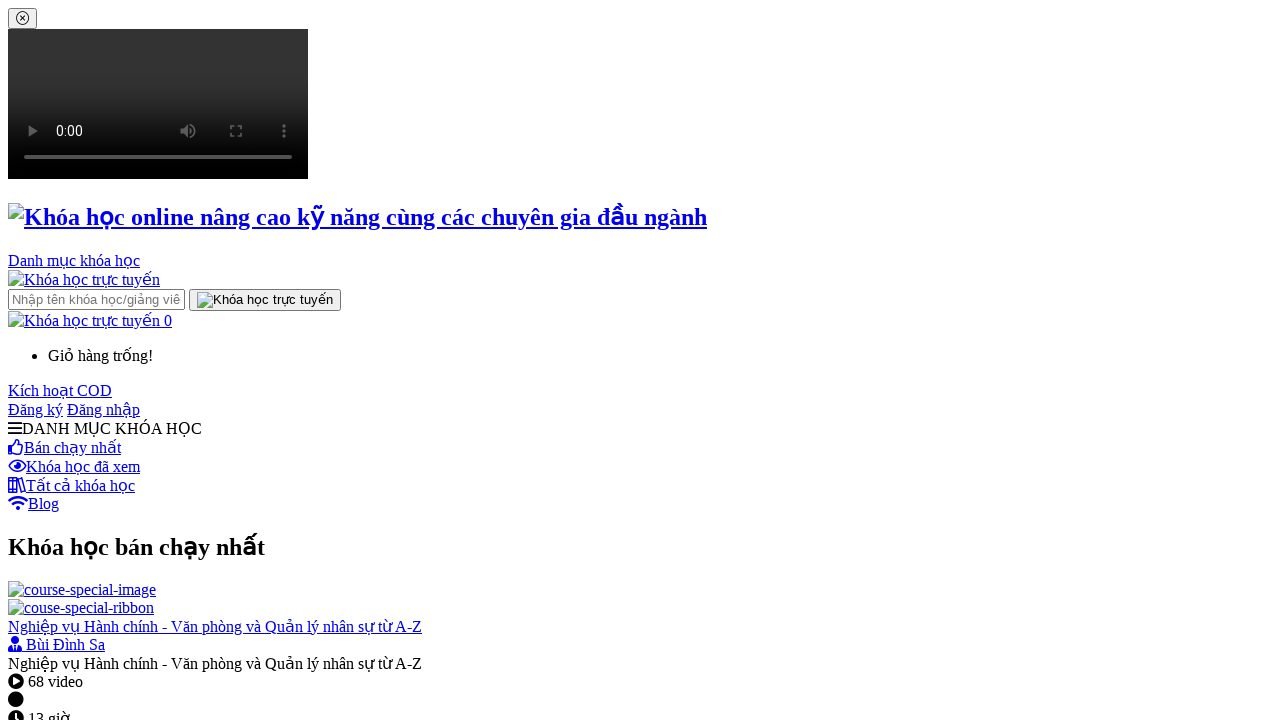

Clicked 'Câu hỏi thường gặp' (FAQ) link in footer at (115, 361) on xpath=//div[@id='k-footer']//a[text()='Câu hỏi thường gặp']
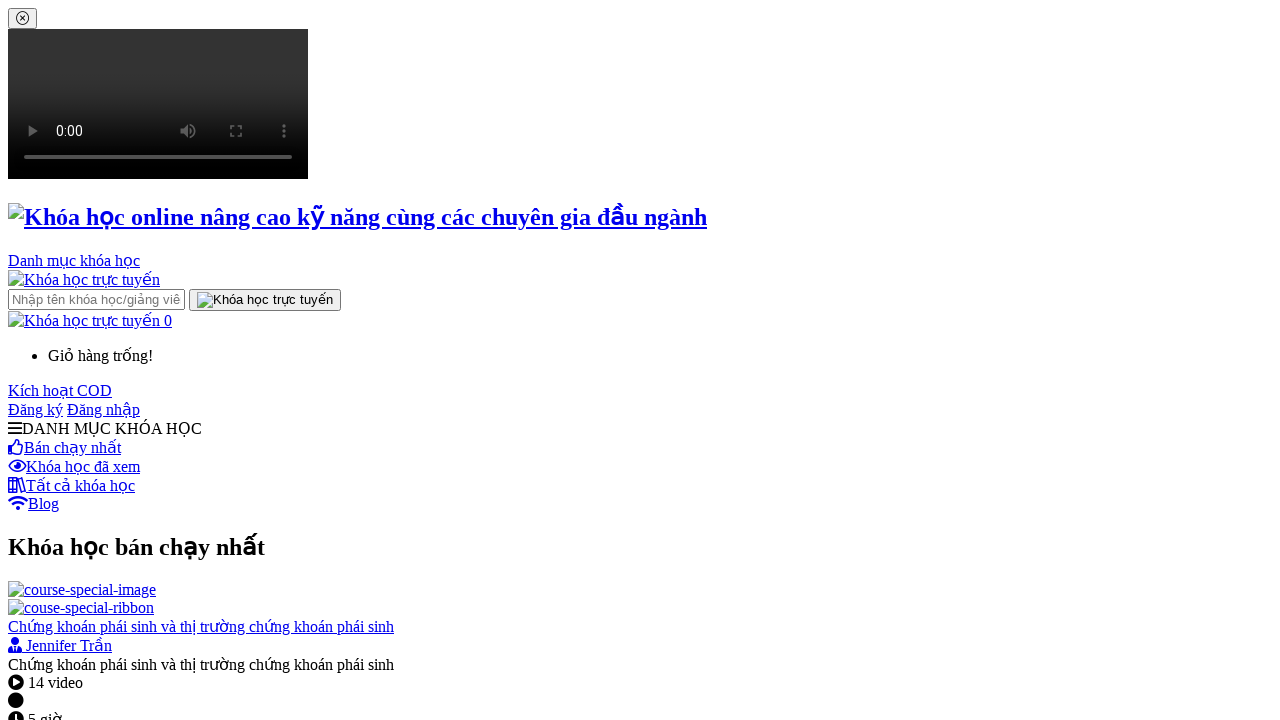

Waited for FAQ page to open
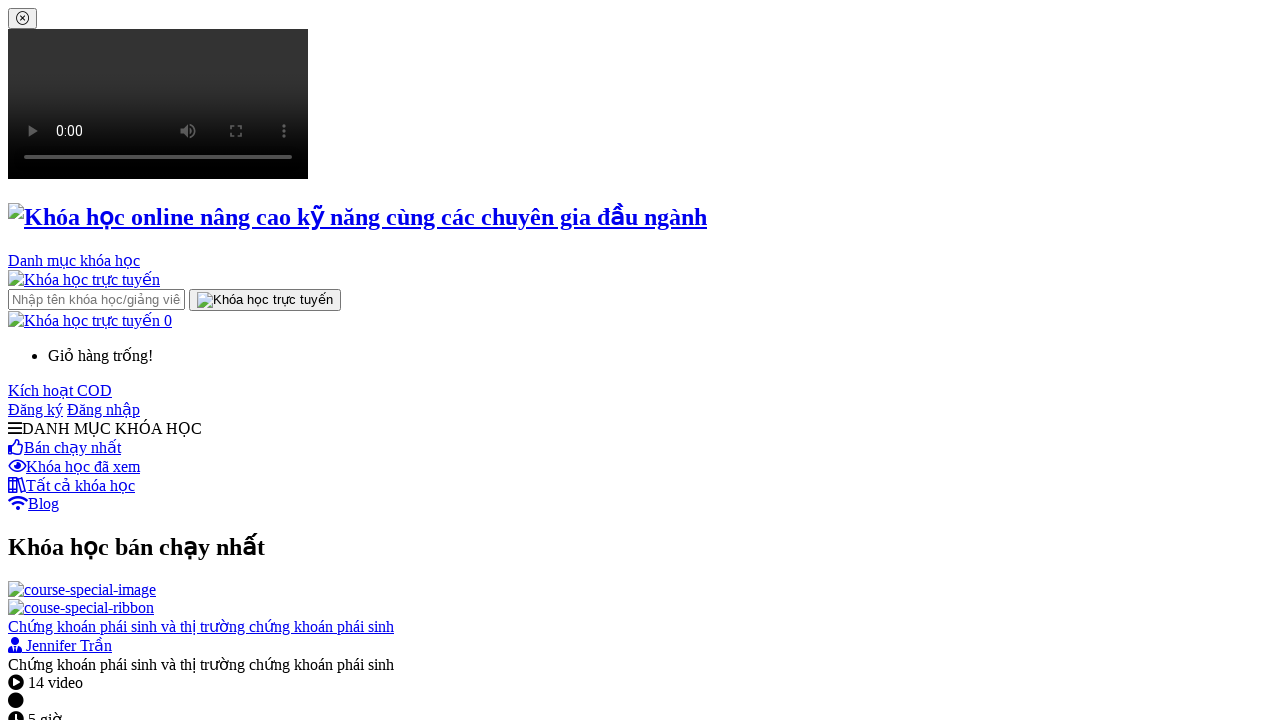

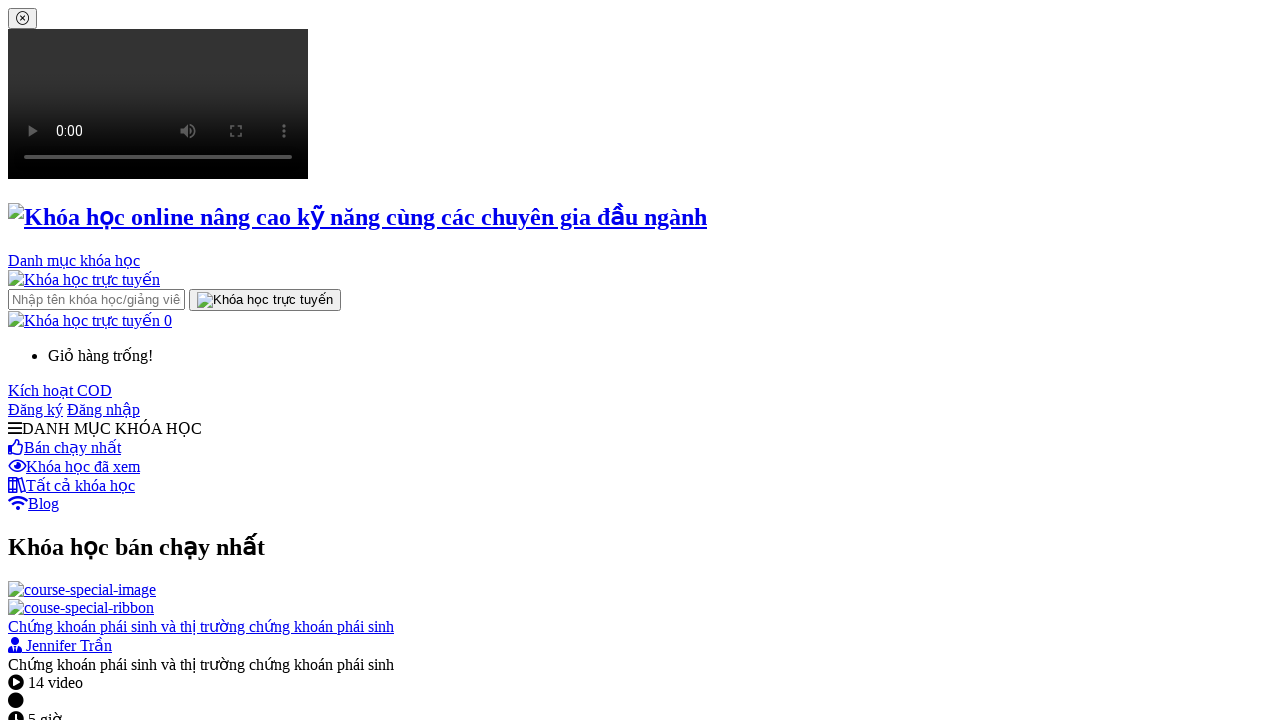